Tests dropdown selection using Playwright's select_option method to choose an item by its visible text and verifies the selection.

Starting URL: http://the-internet.herokuapp.com/dropdown

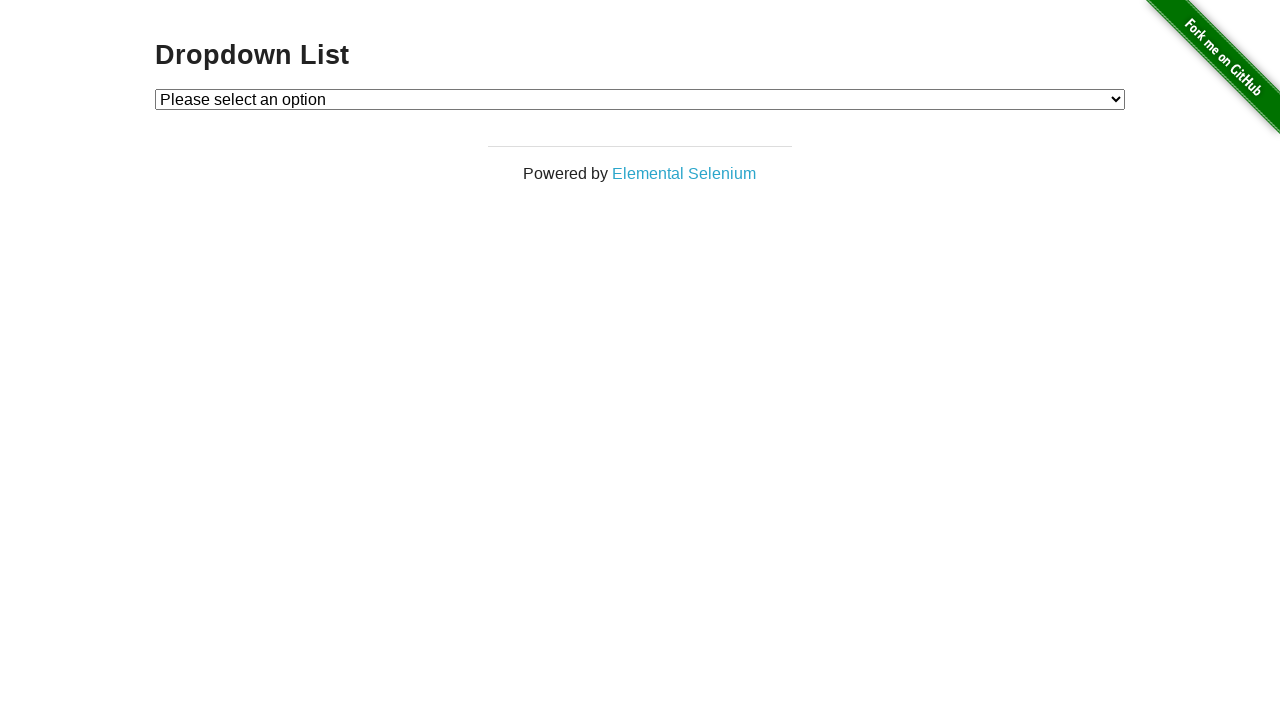

Selected 'Option 2' from dropdown using visible text on #dropdown
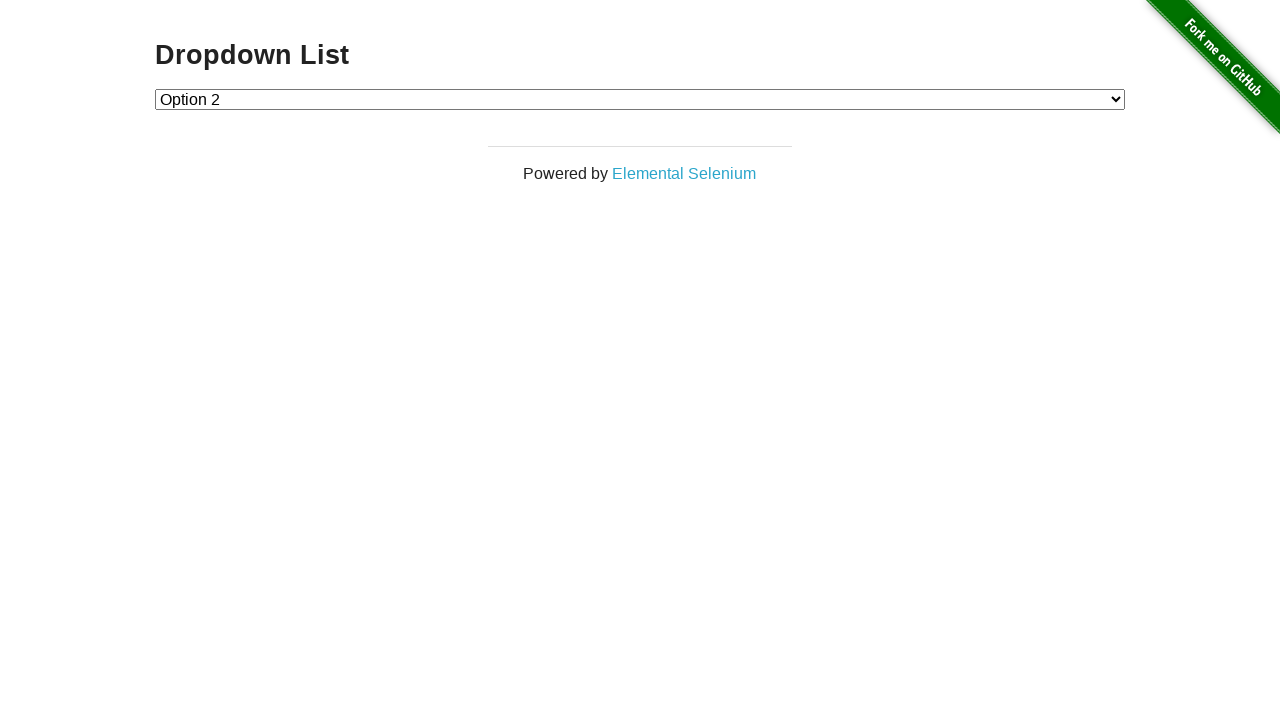

Retrieved selected dropdown value
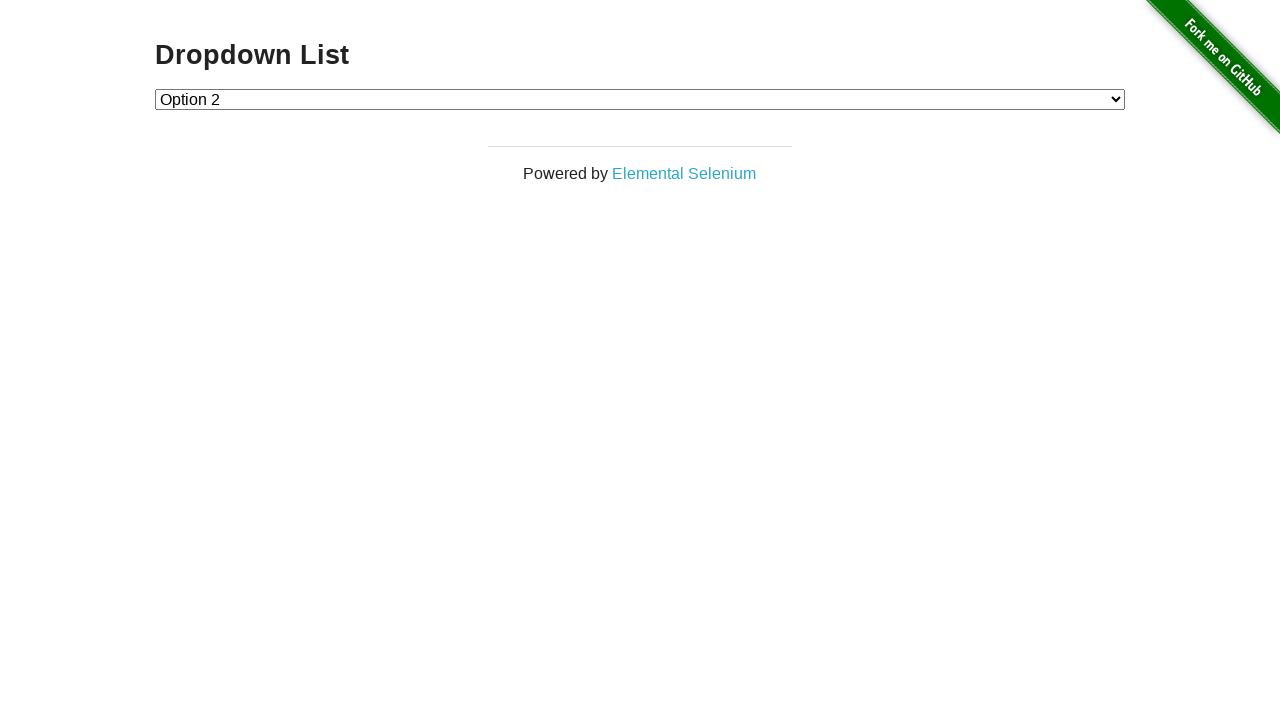

Verified dropdown selection is correct (value='2')
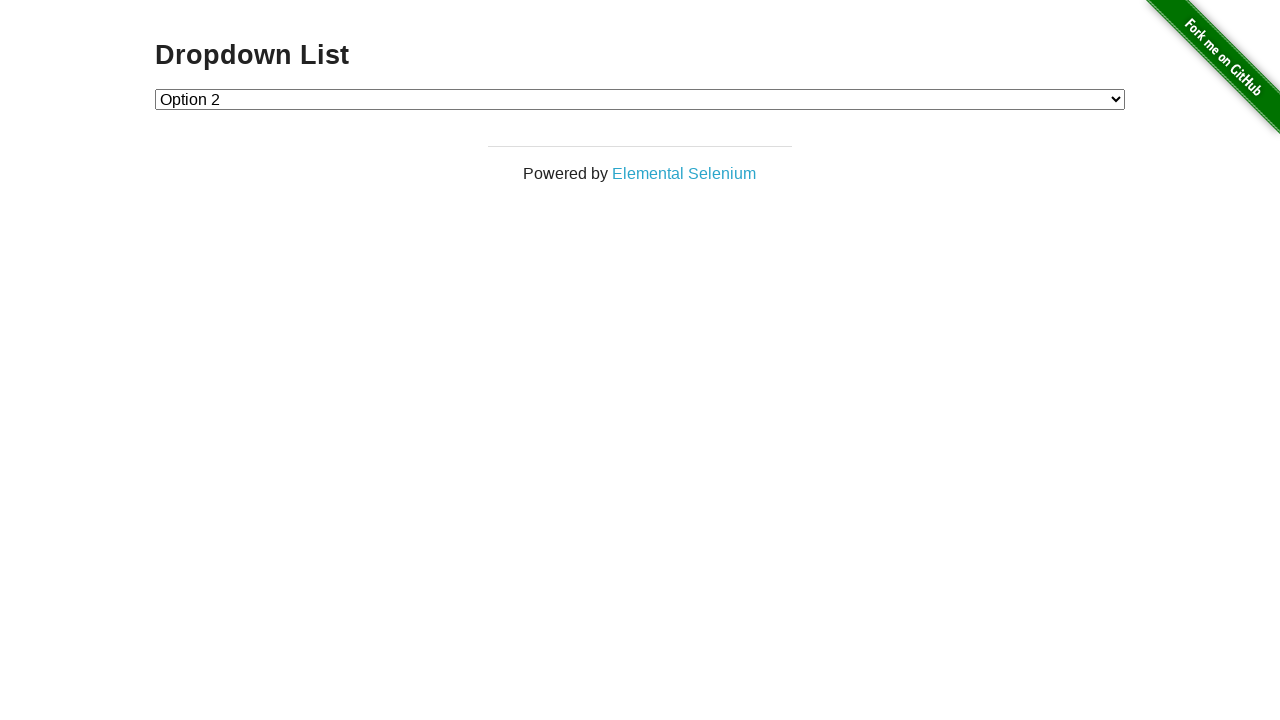

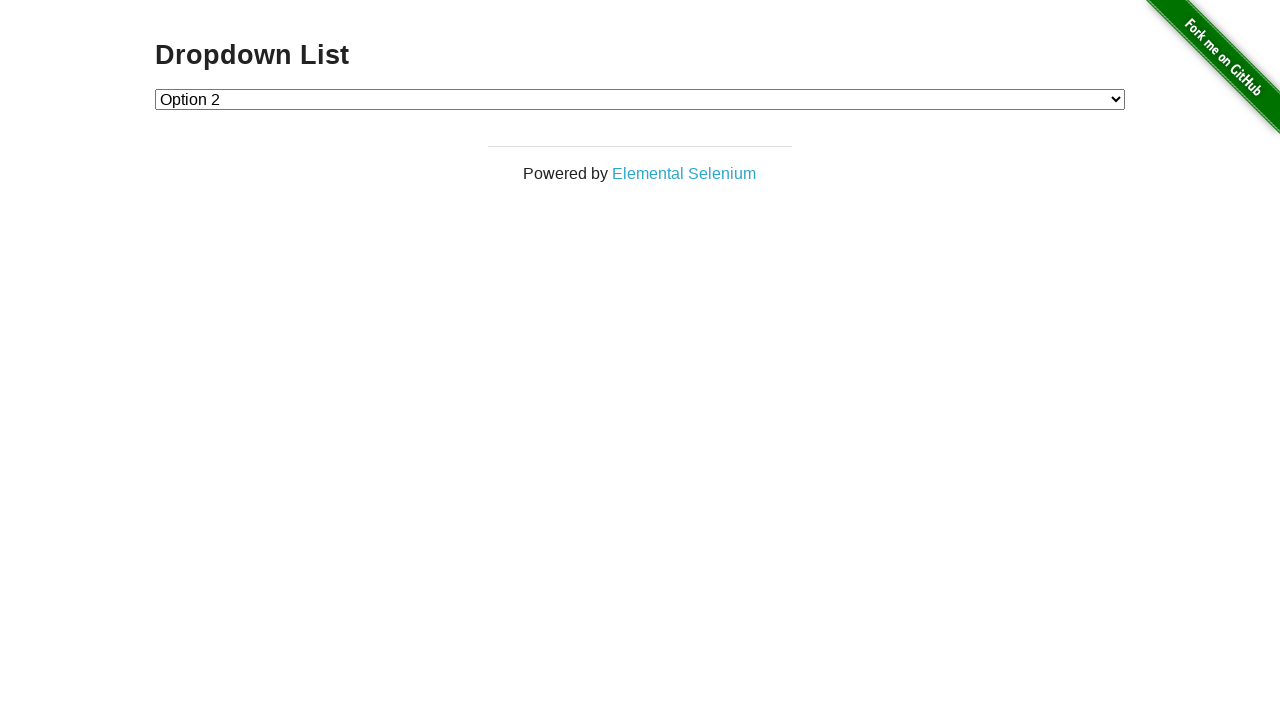